Tests invalid login attempts with various username and password combinations

Starting URL: https://www.saucedemo.com/

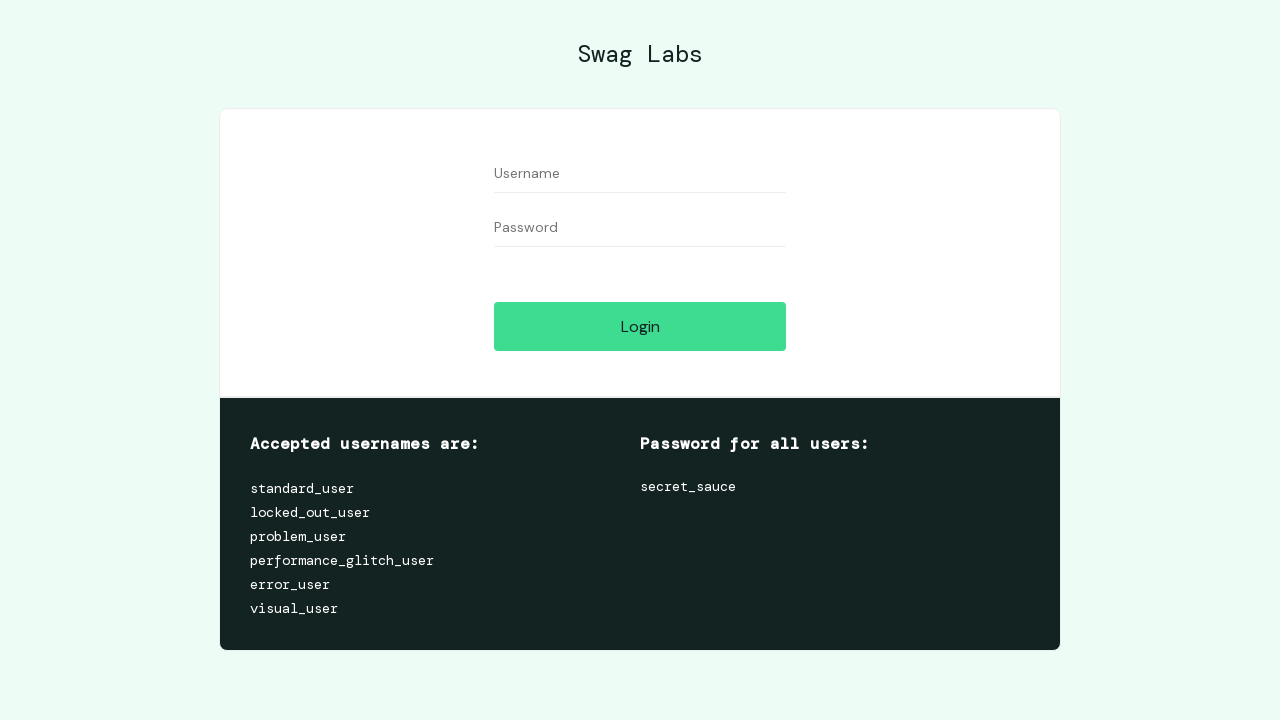

Filled username field with '1' on #user-name
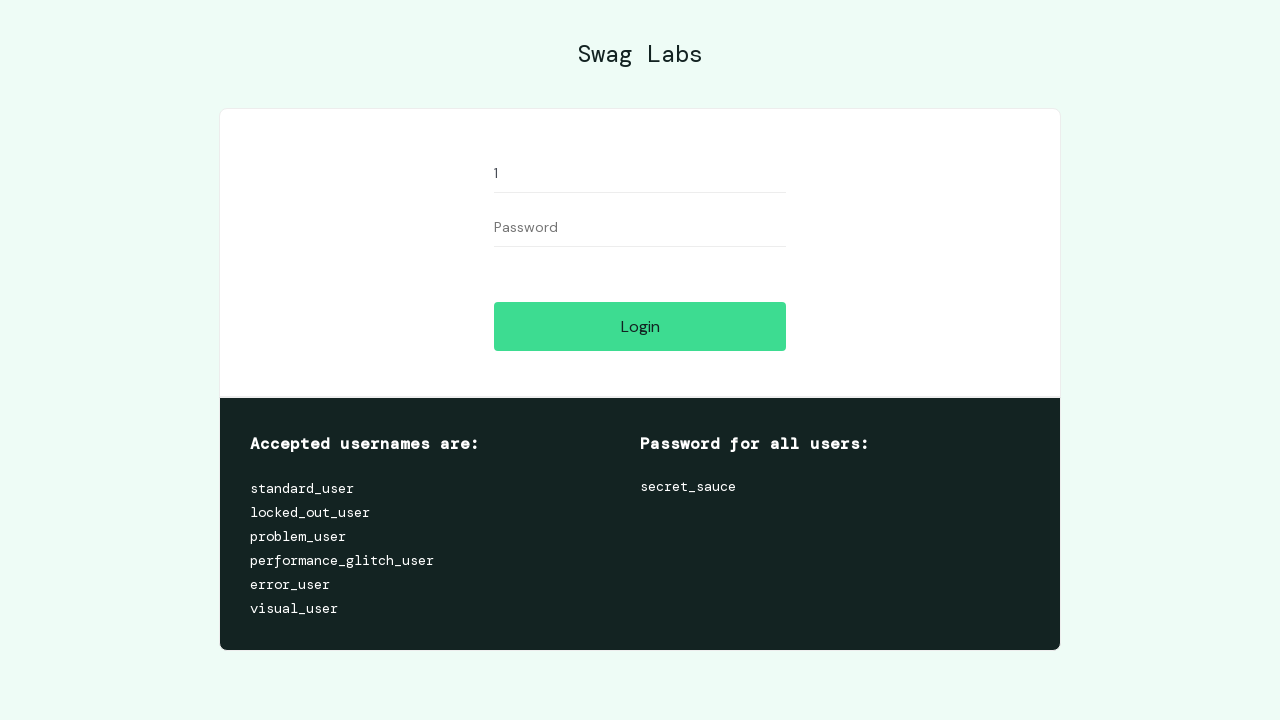

Filled password field with '1' on #password
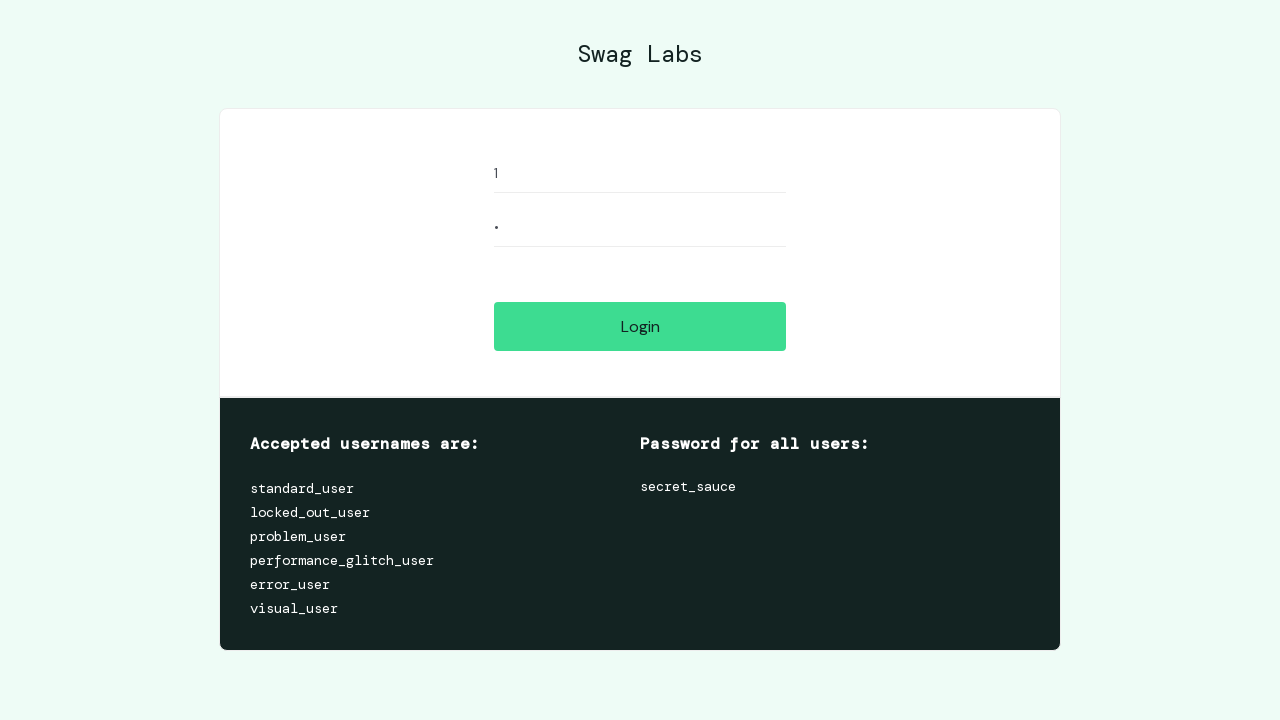

Clicked login button at (640, 326) on #login-button
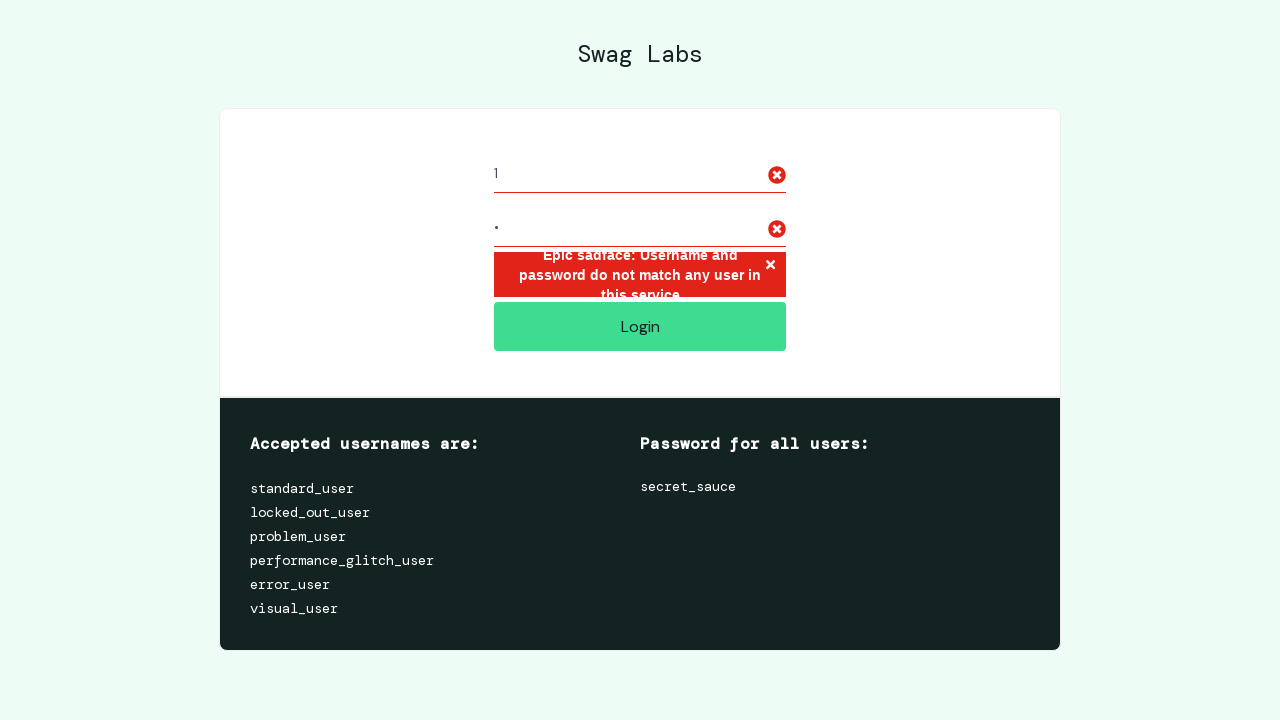

Error message element loaded
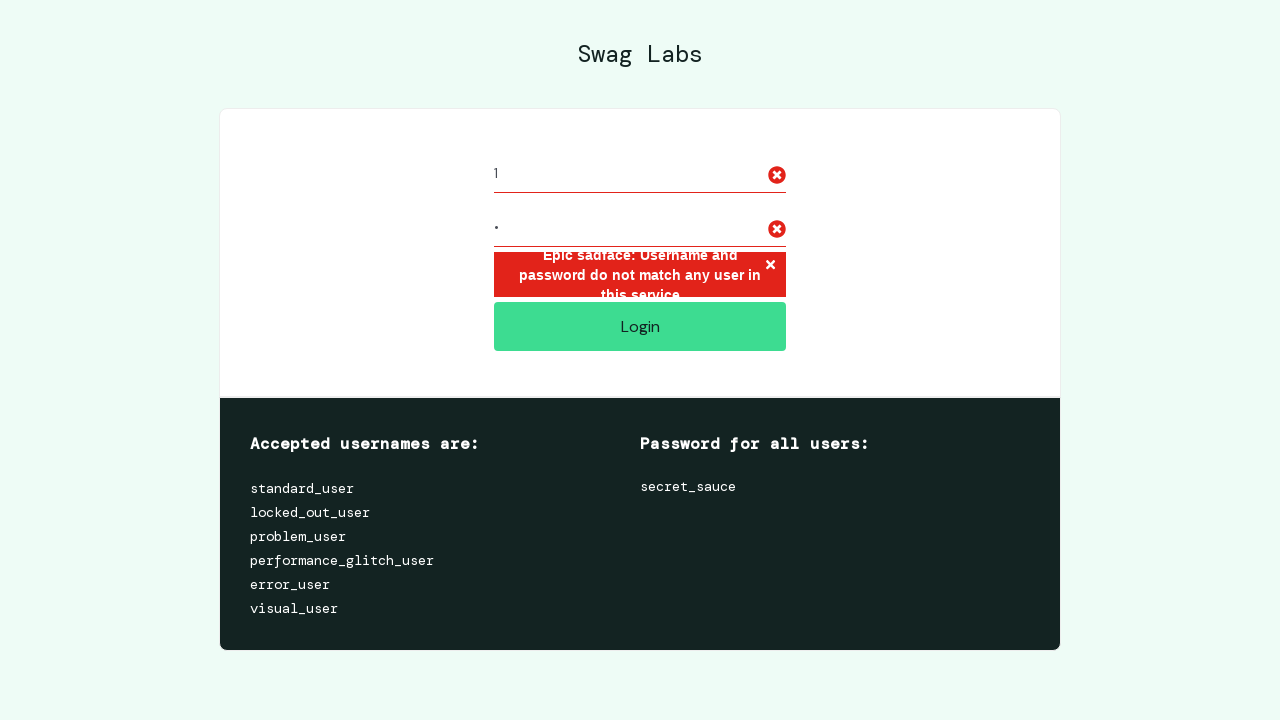

Retrieved error message: 'Epic sadface: Username and password do not match any user in this service'
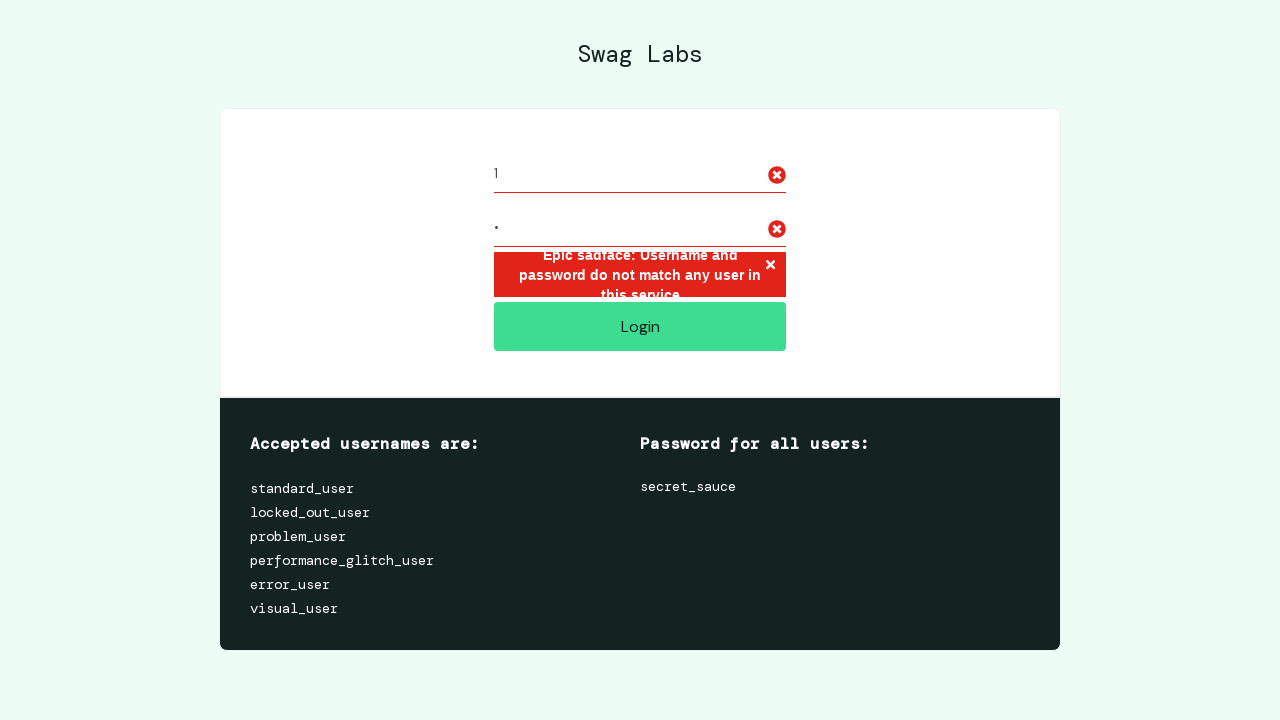

Assertion passed: error message matches expected text
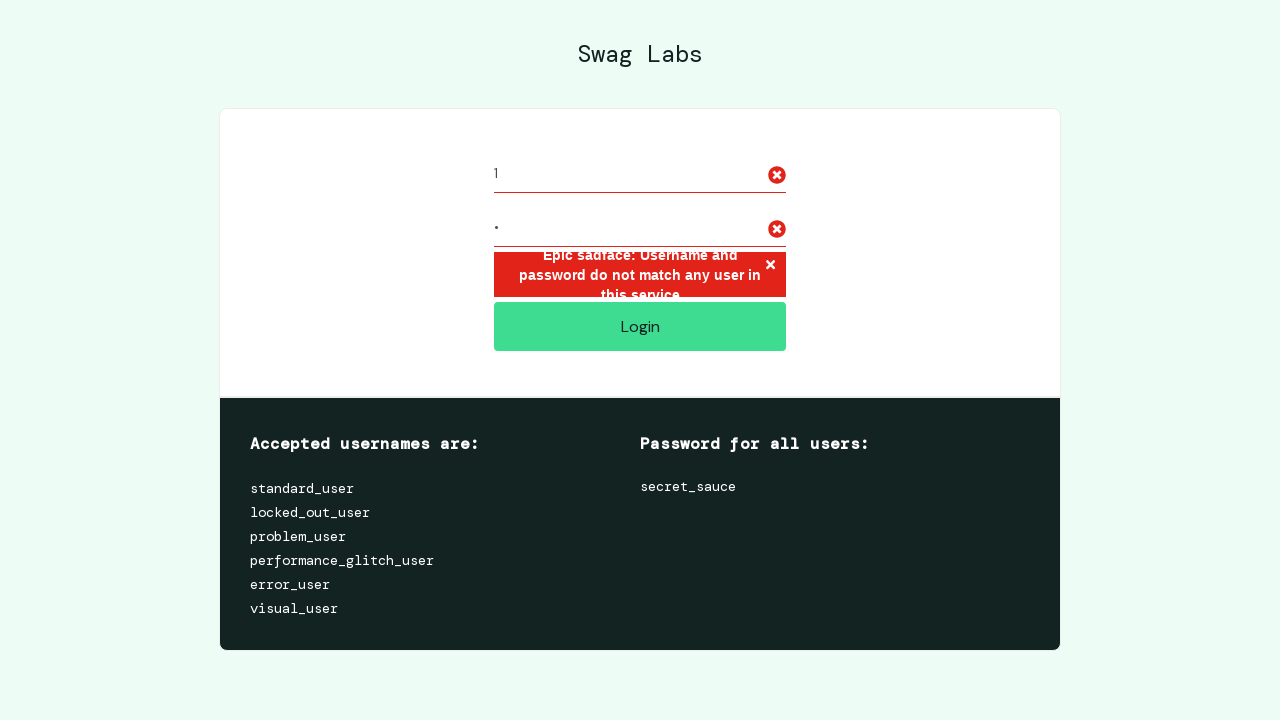

Cleared username field for next test on #user-name
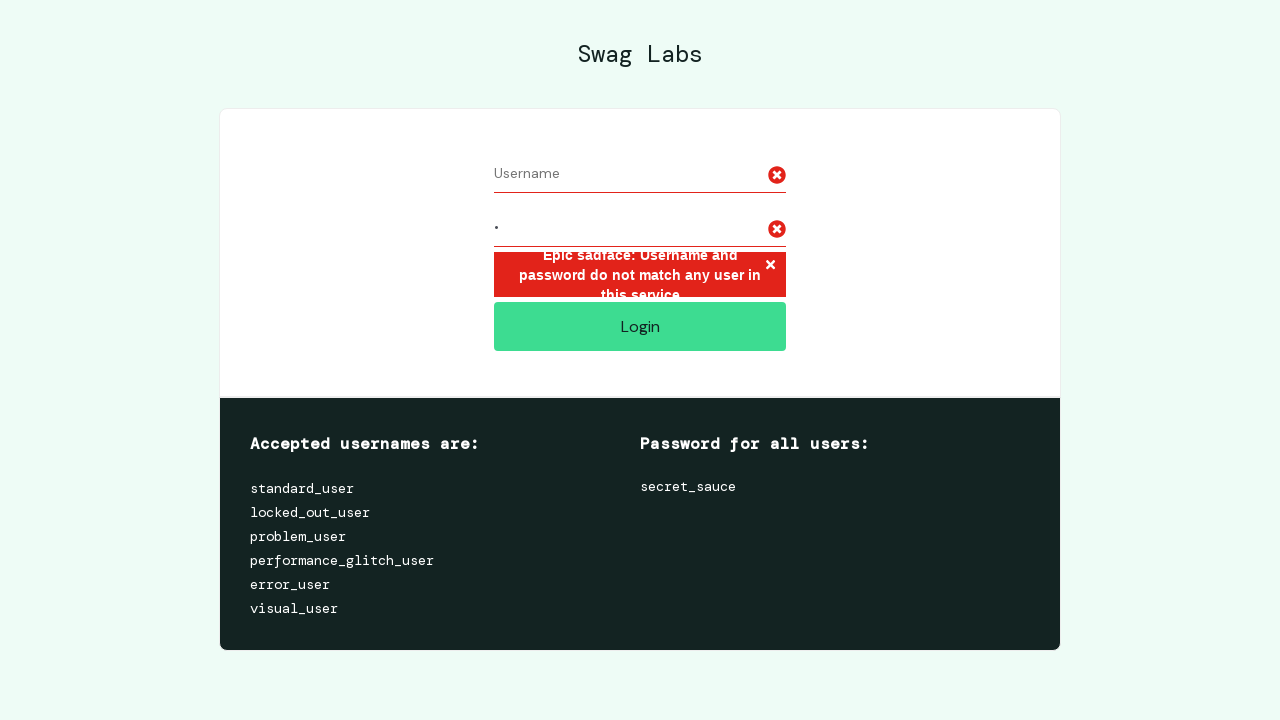

Cleared password field for next test on #password
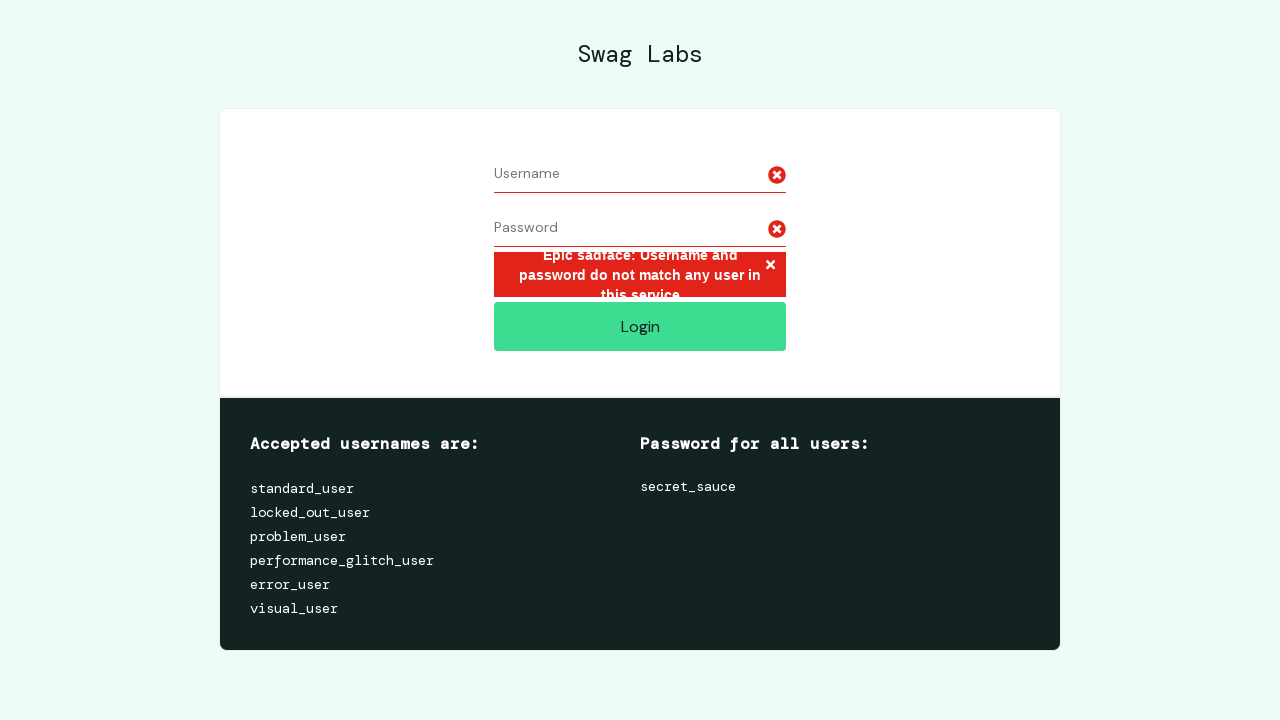

Filled username field with 'okan' on #user-name
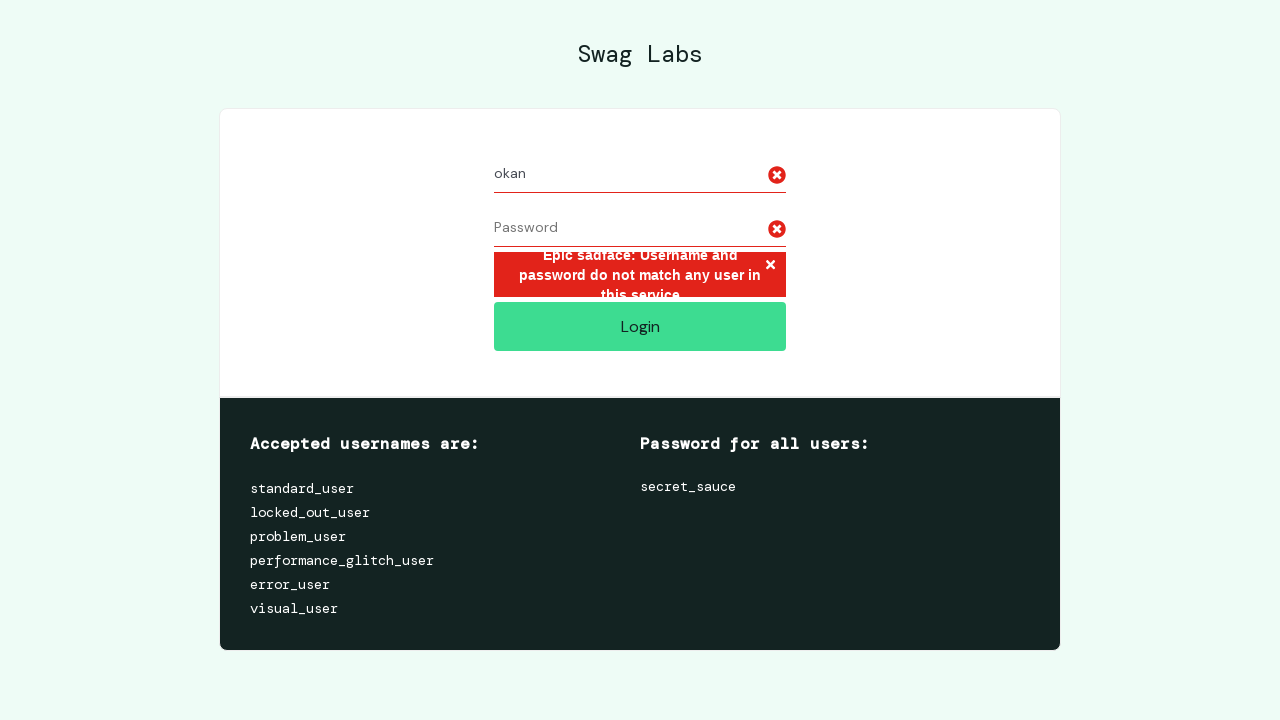

Filled password field with 'yilmaz' on #password
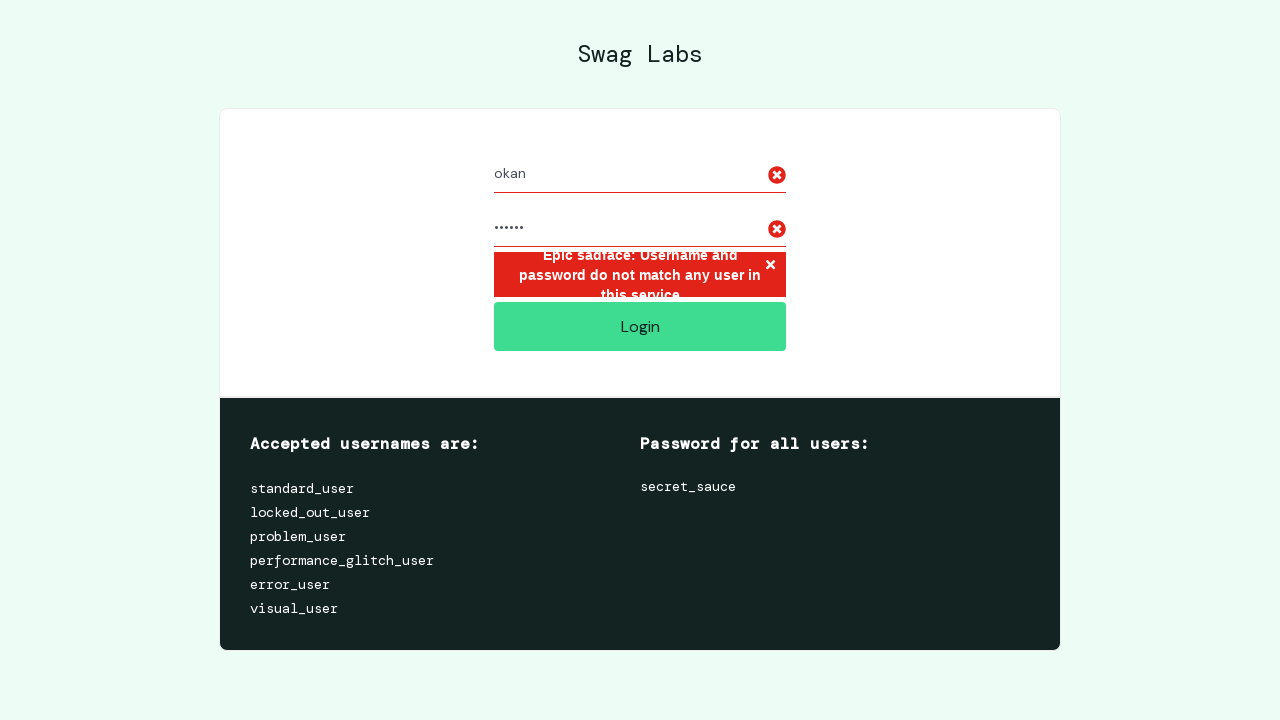

Clicked login button at (640, 326) on #login-button
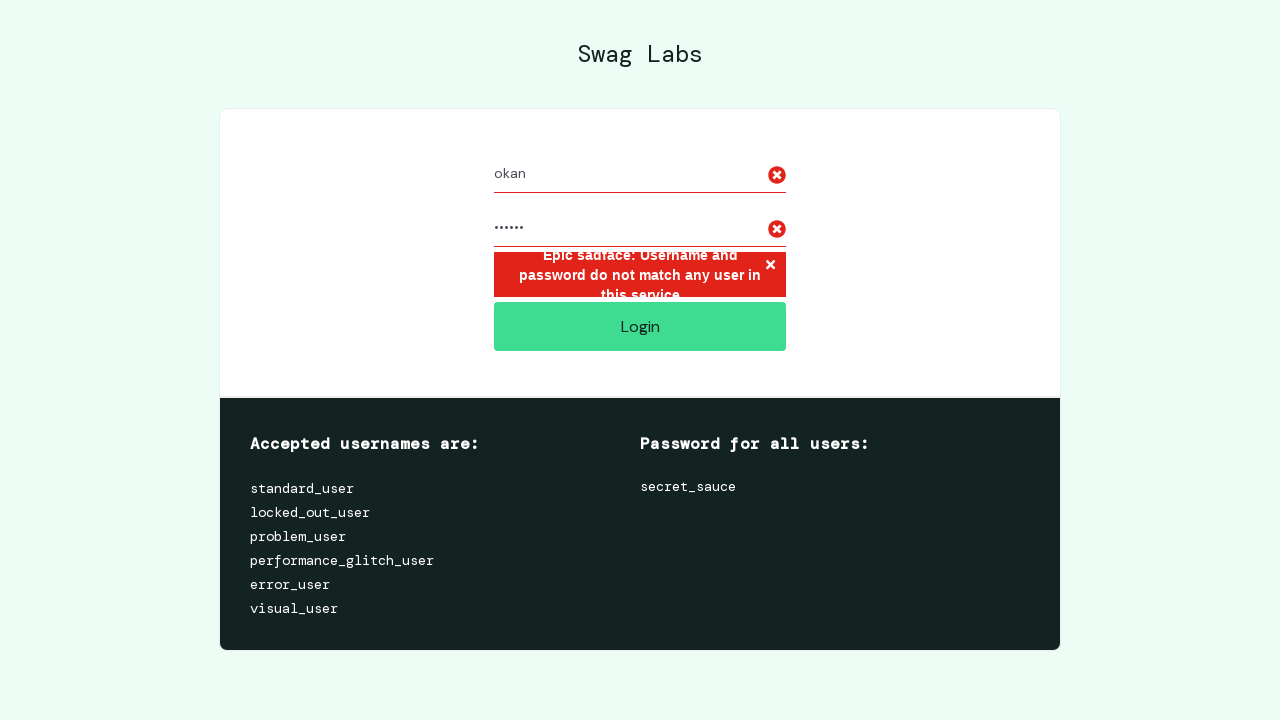

Error message element loaded
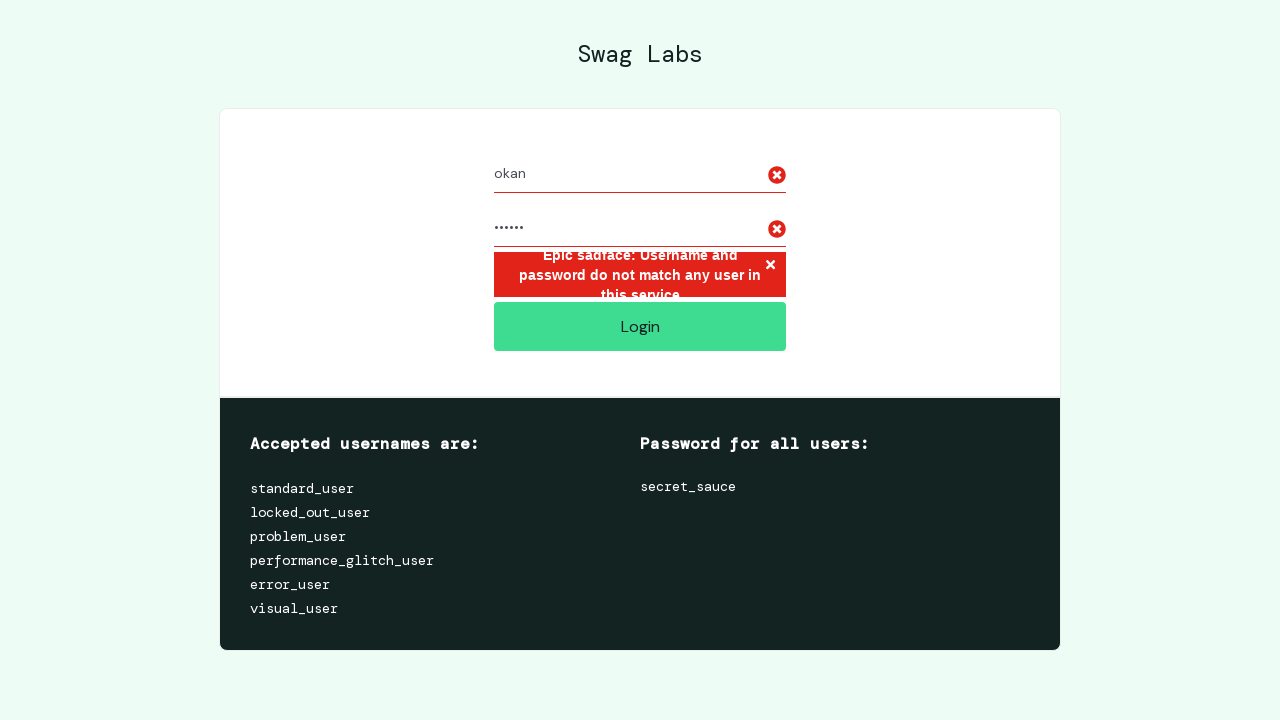

Retrieved error message: 'Epic sadface: Username and password do not match any user in this service'
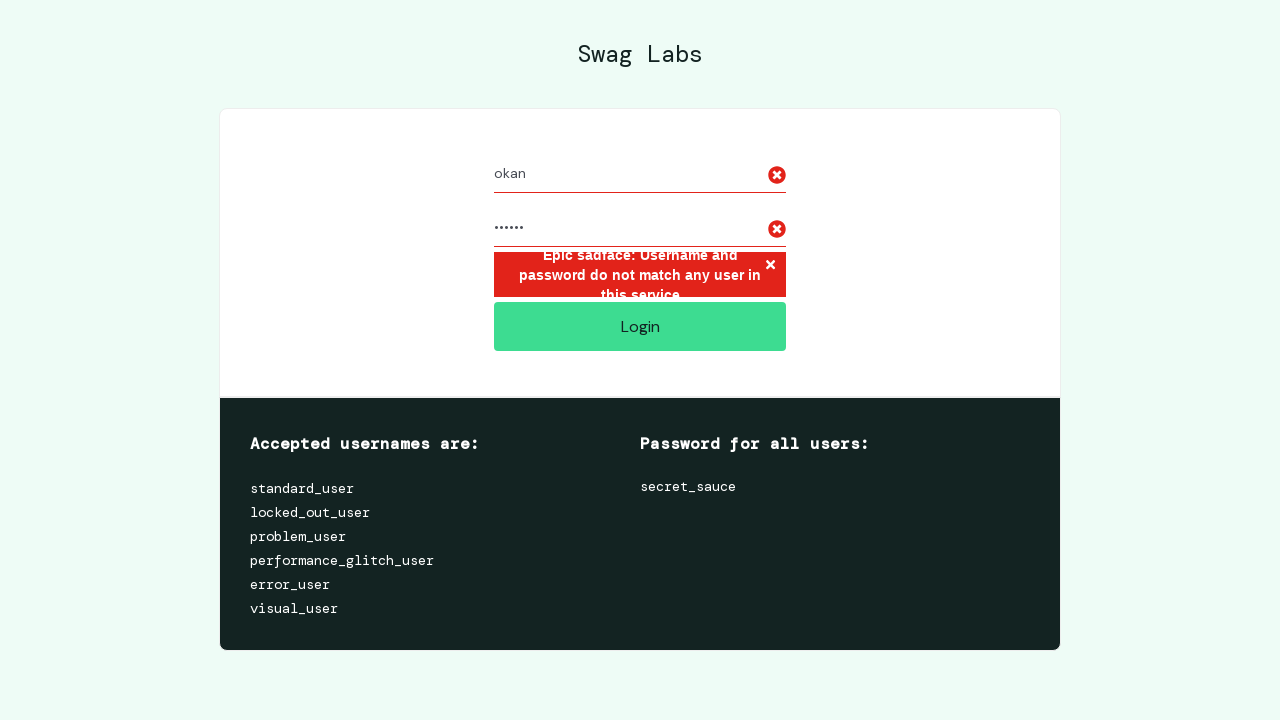

Assertion passed: error message matches expected text
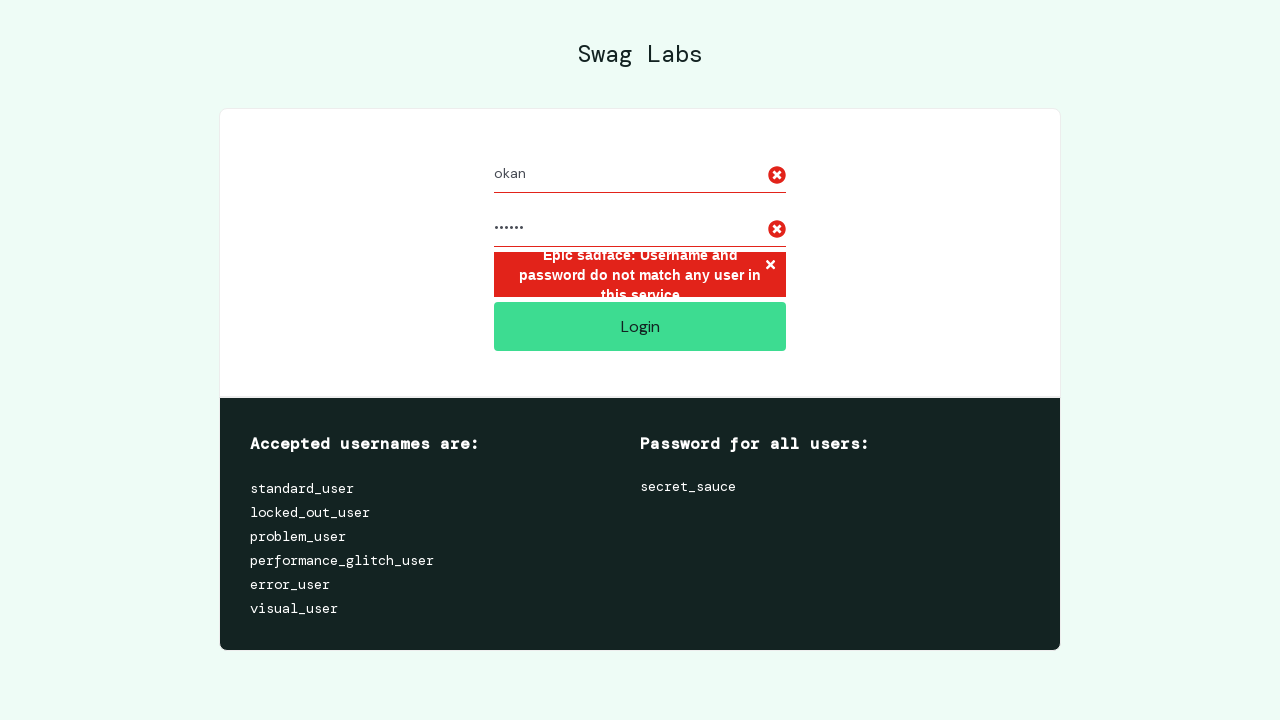

Cleared username field for next test on #user-name
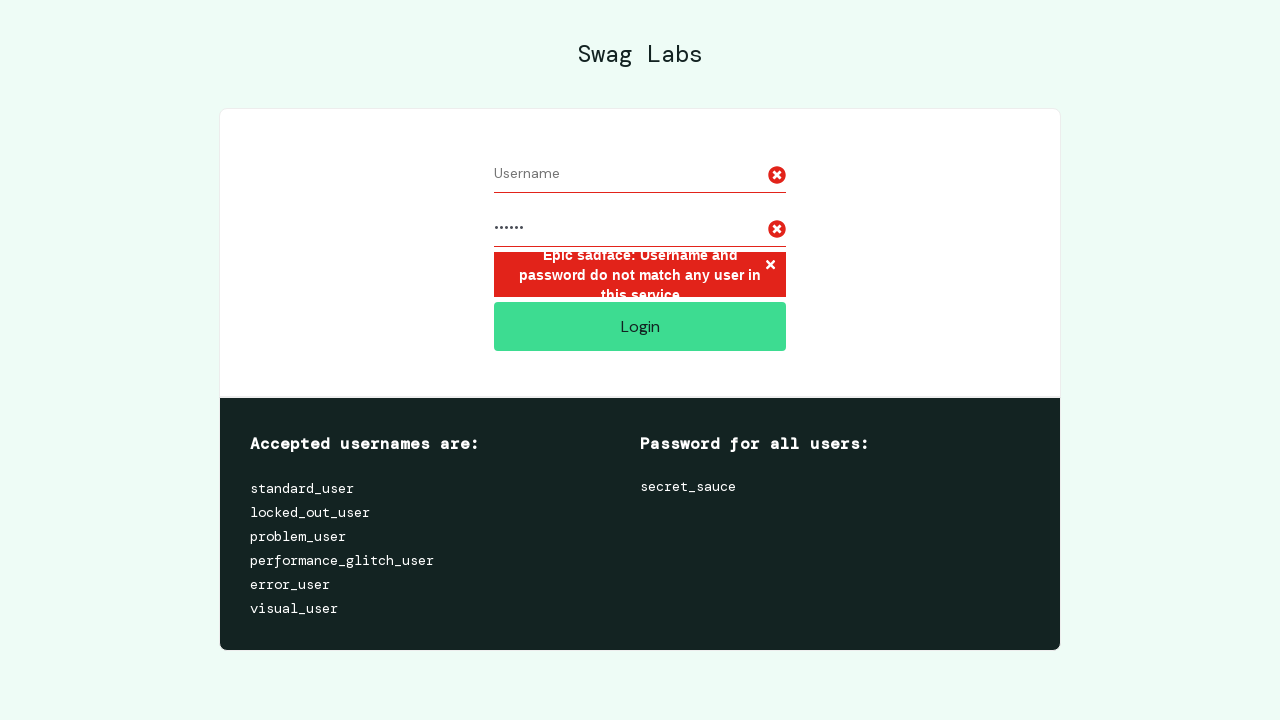

Cleared password field for next test on #password
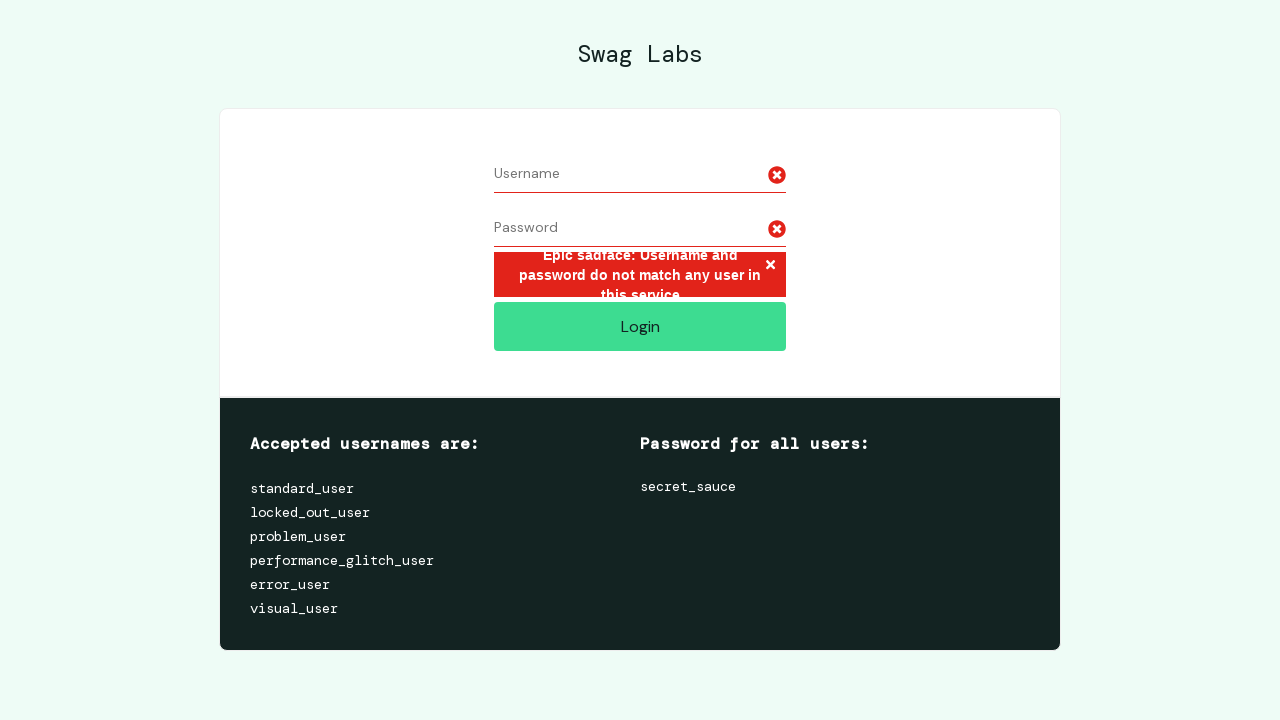

Filled username field with 'user' on #user-name
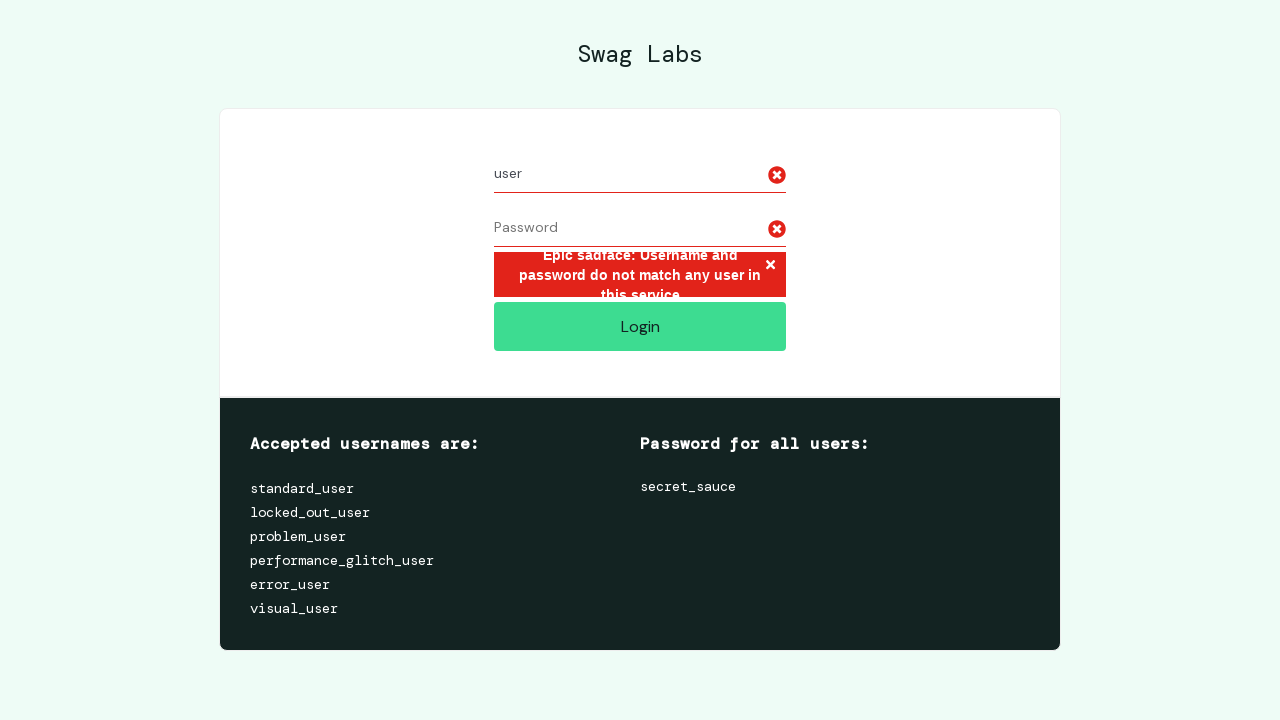

Filled password field with 'test' on #password
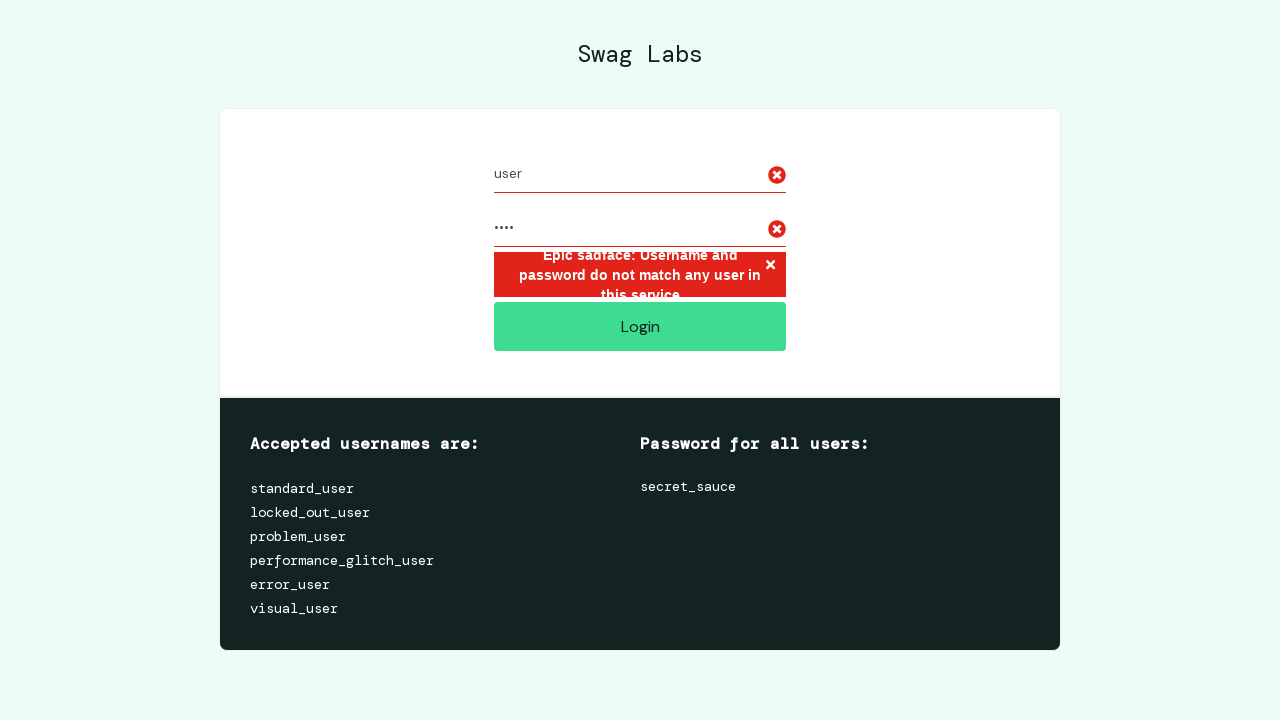

Clicked login button at (640, 326) on #login-button
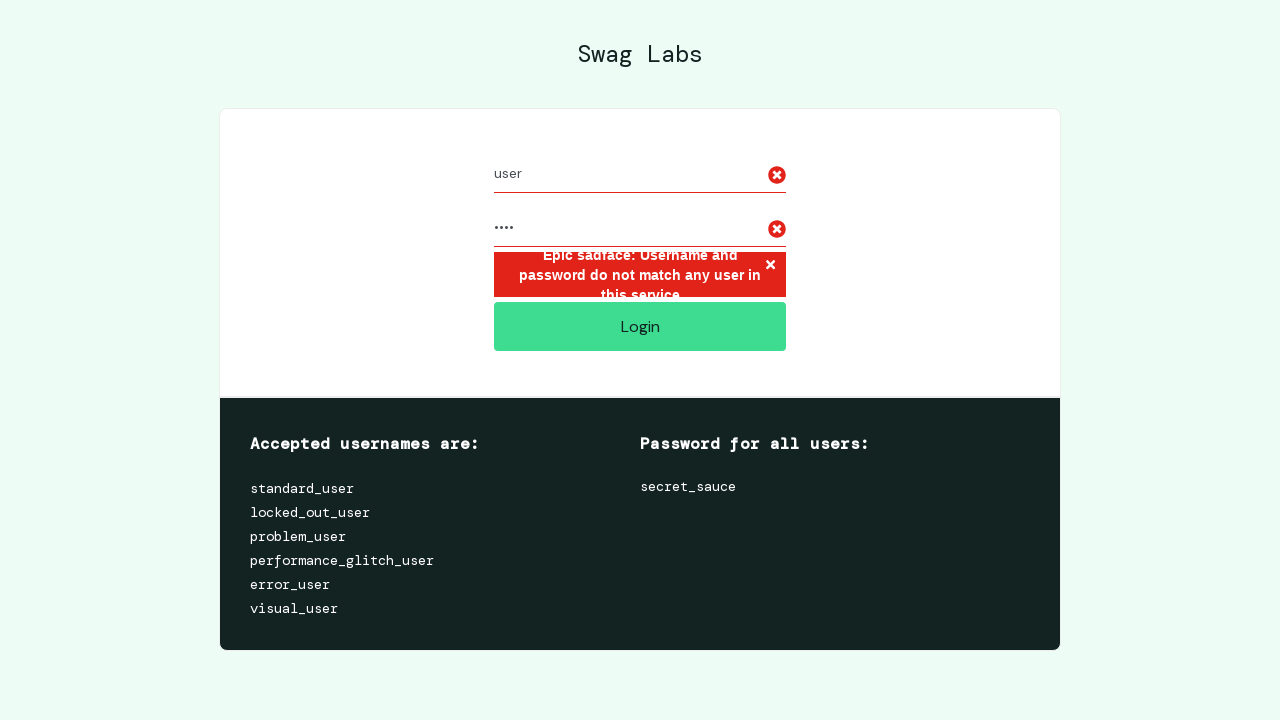

Error message element loaded
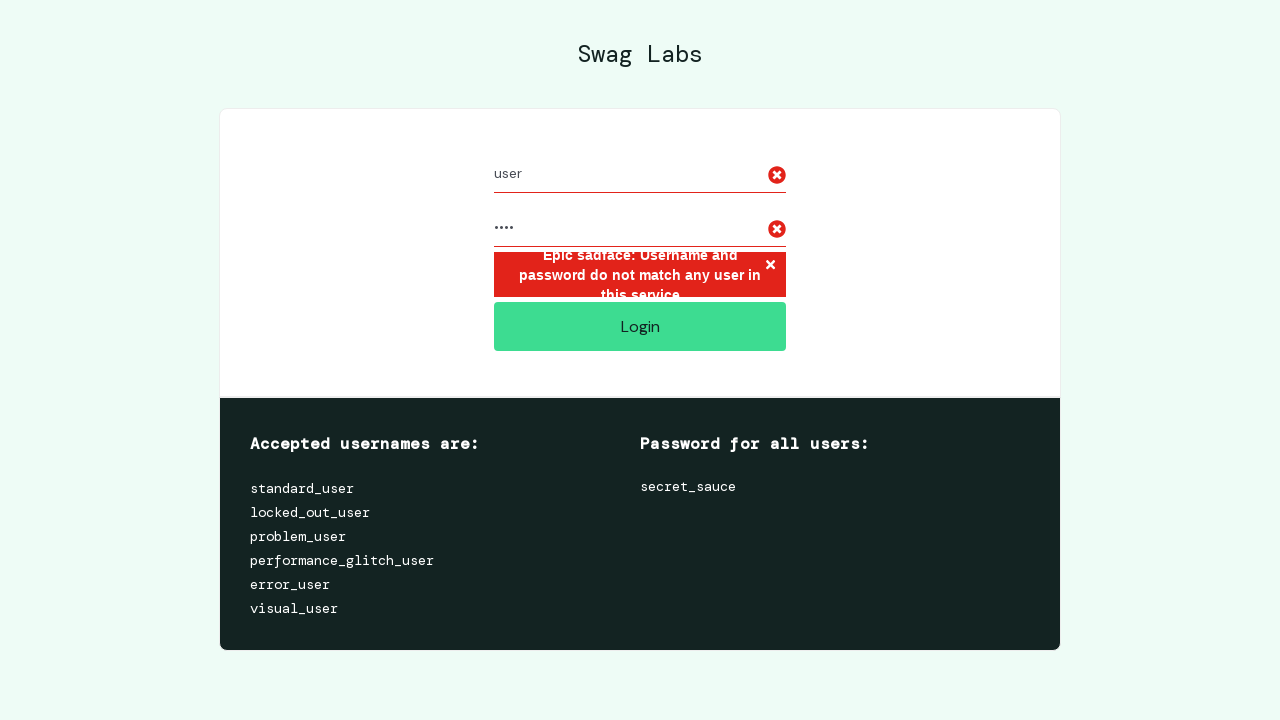

Retrieved error message: 'Epic sadface: Username and password do not match any user in this service'
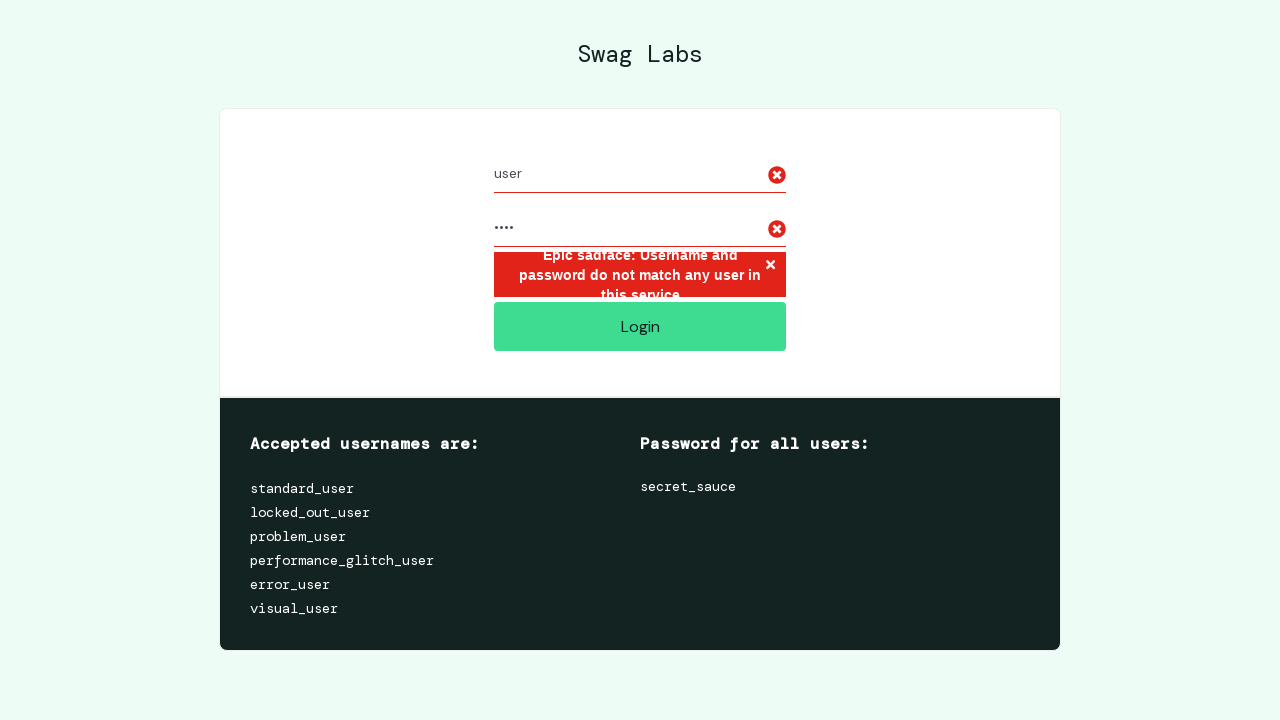

Assertion passed: error message matches expected text
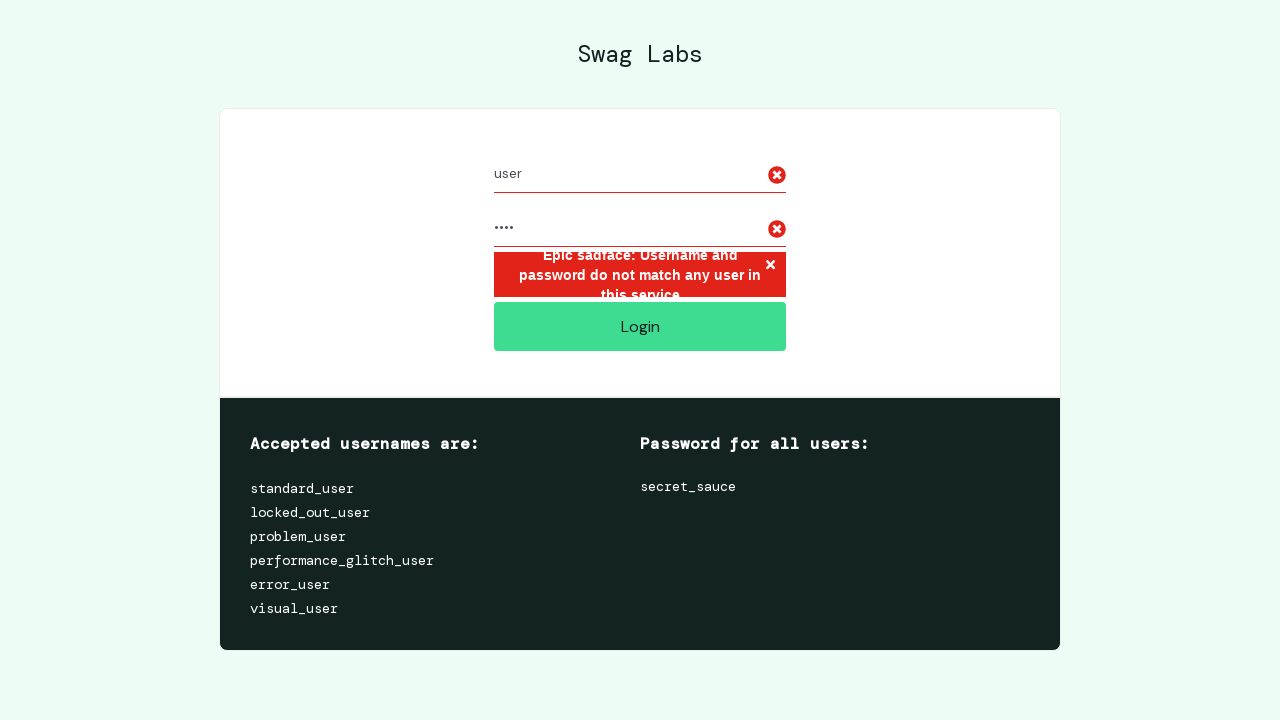

Cleared username field for next test on #user-name
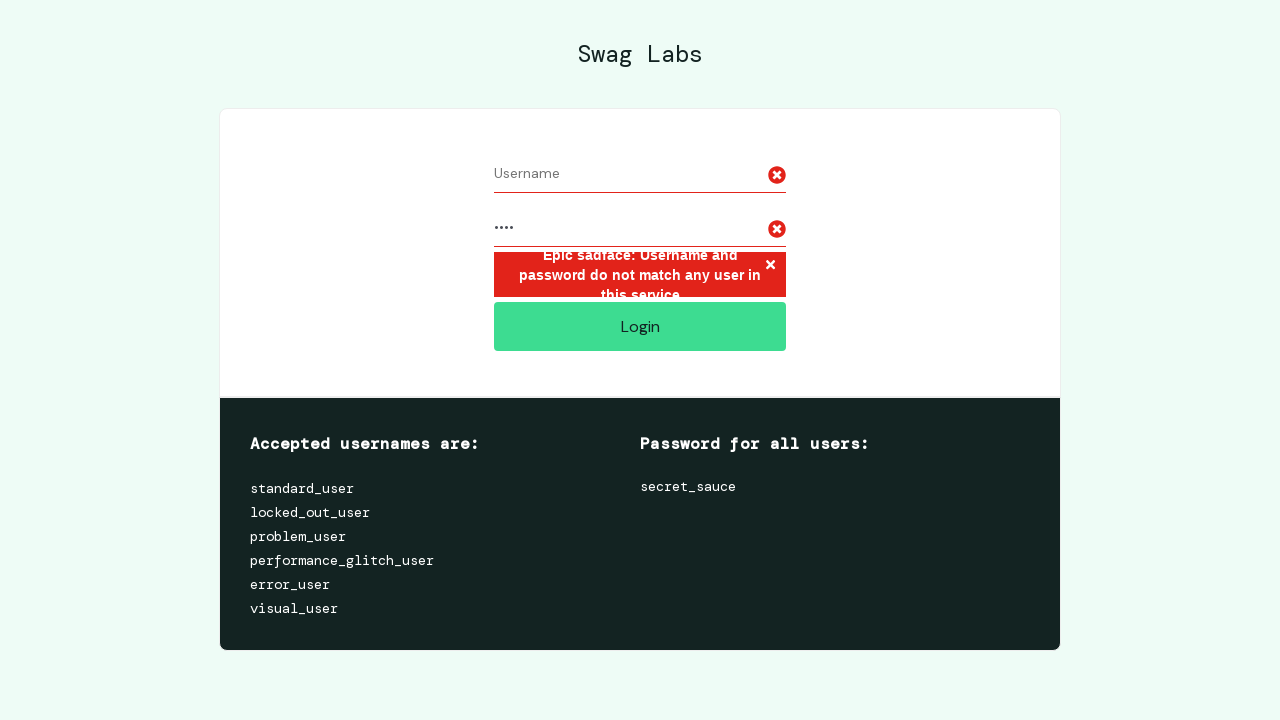

Cleared password field for next test on #password
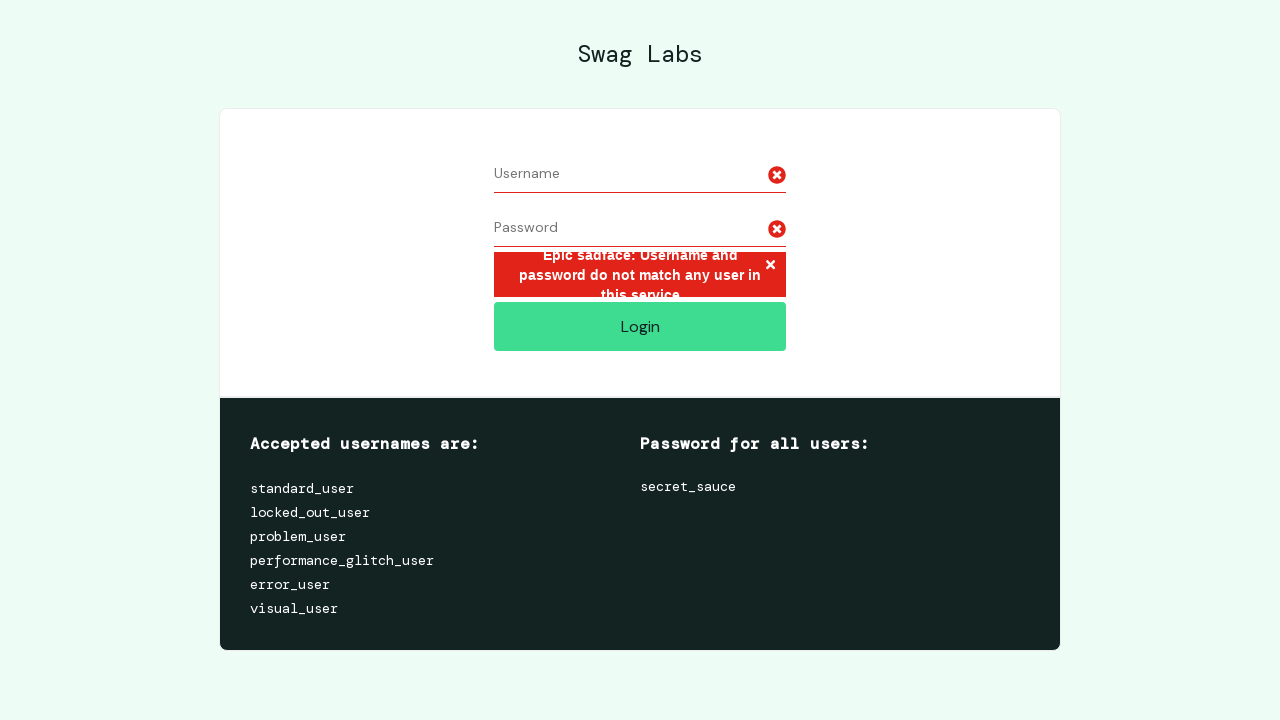

Filled username field with 'secure' on #user-name
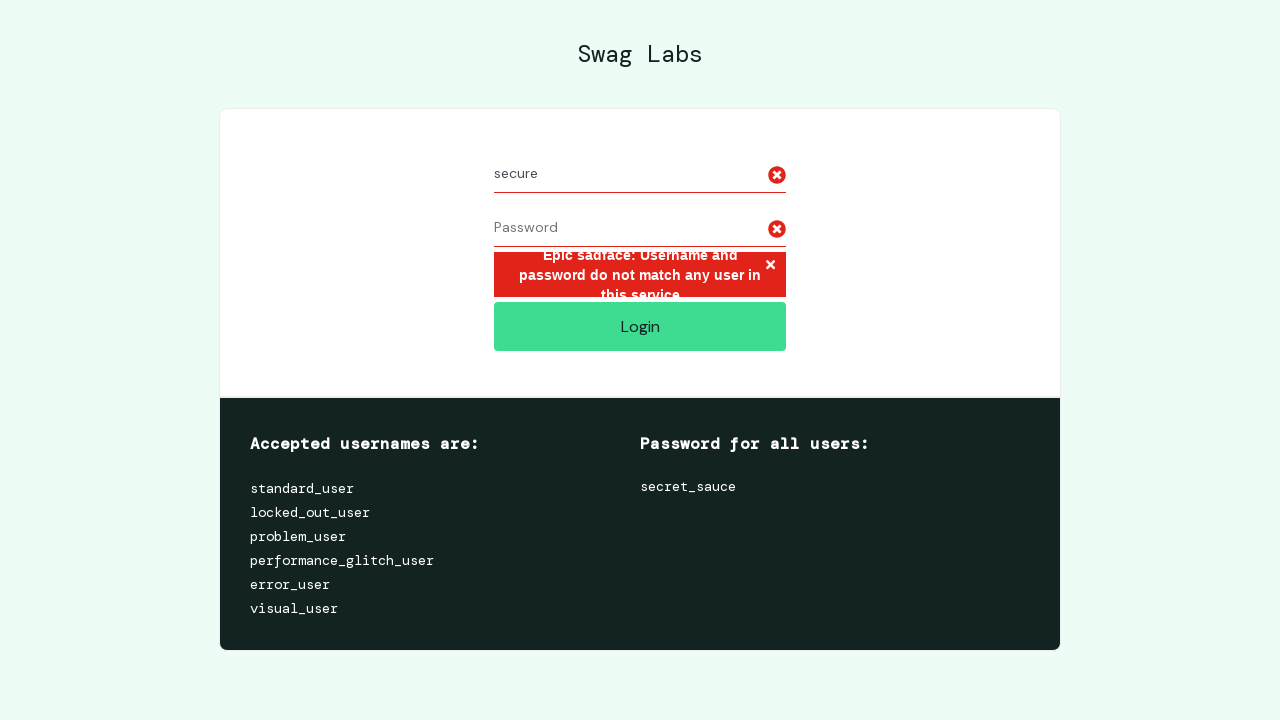

Filled password field with 'login' on #password
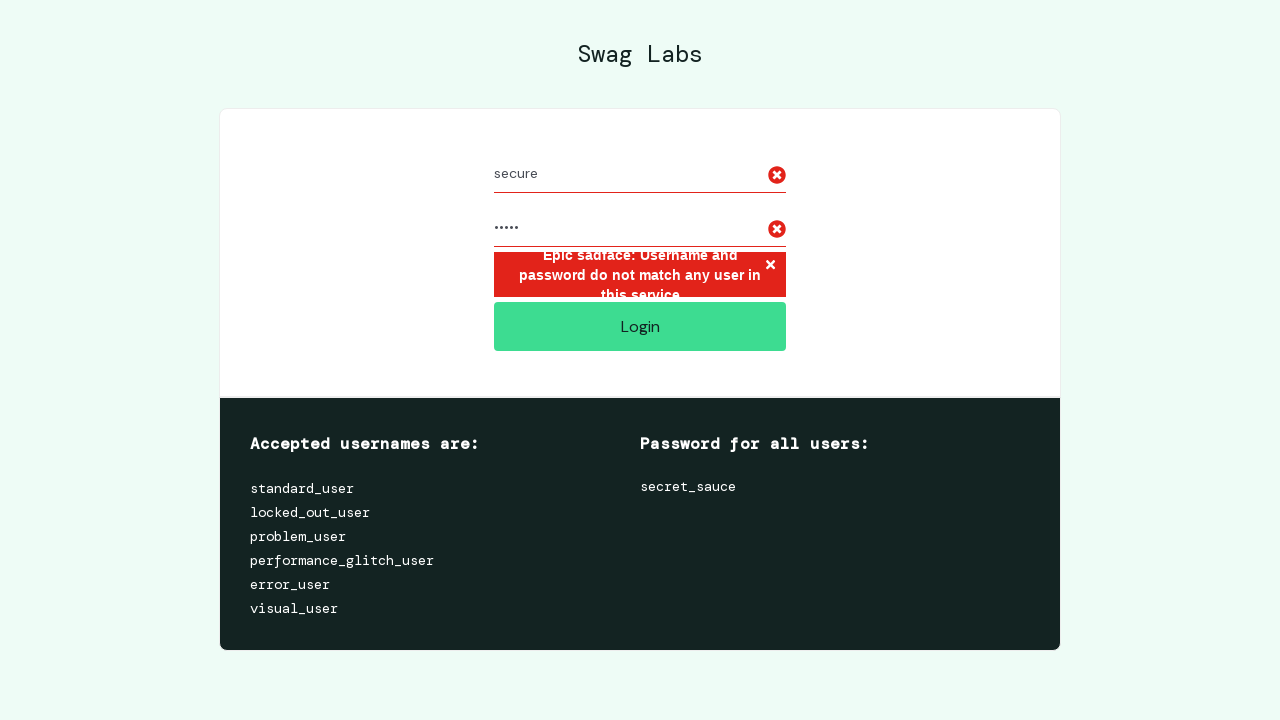

Clicked login button at (640, 326) on #login-button
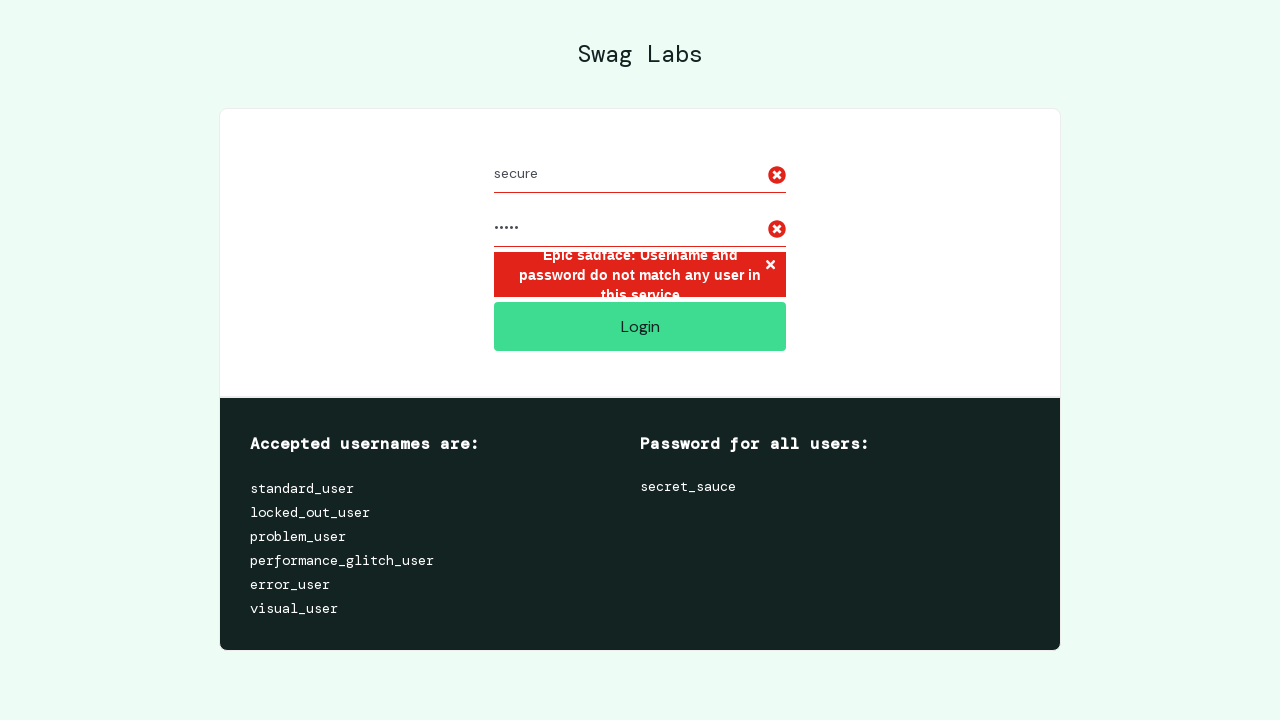

Error message element loaded
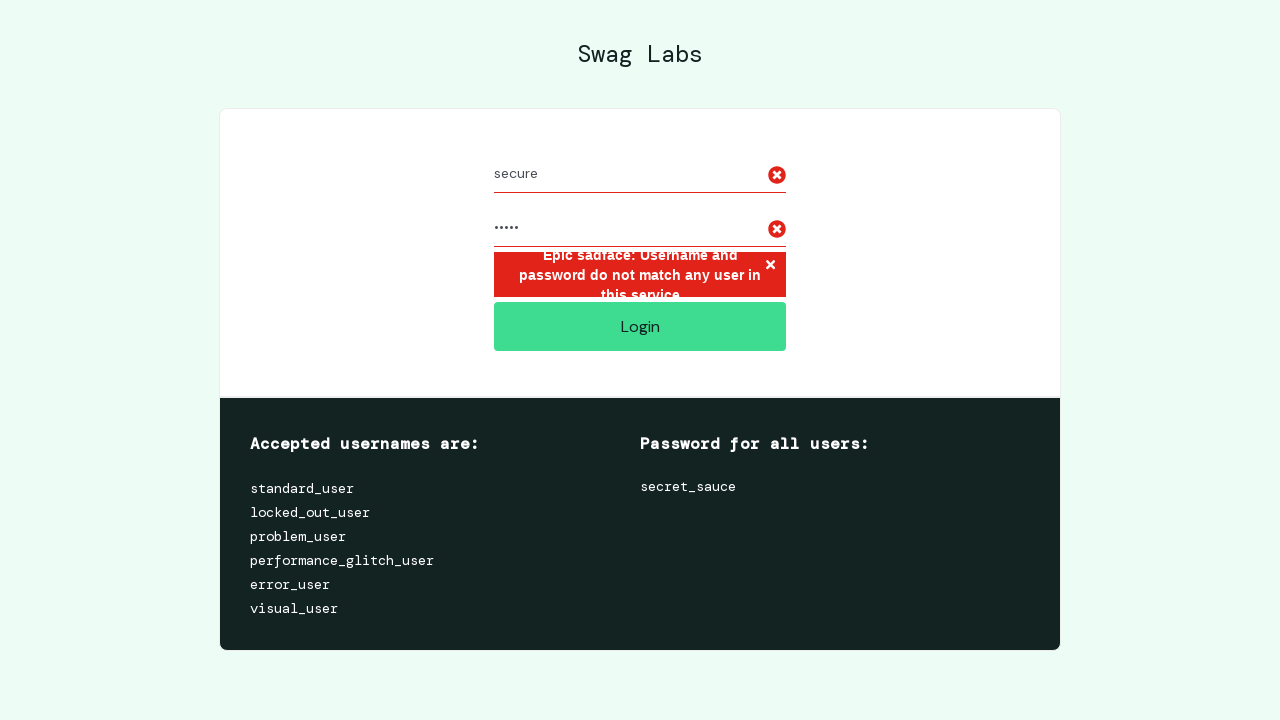

Retrieved error message: 'Epic sadface: Username and password do not match any user in this service'
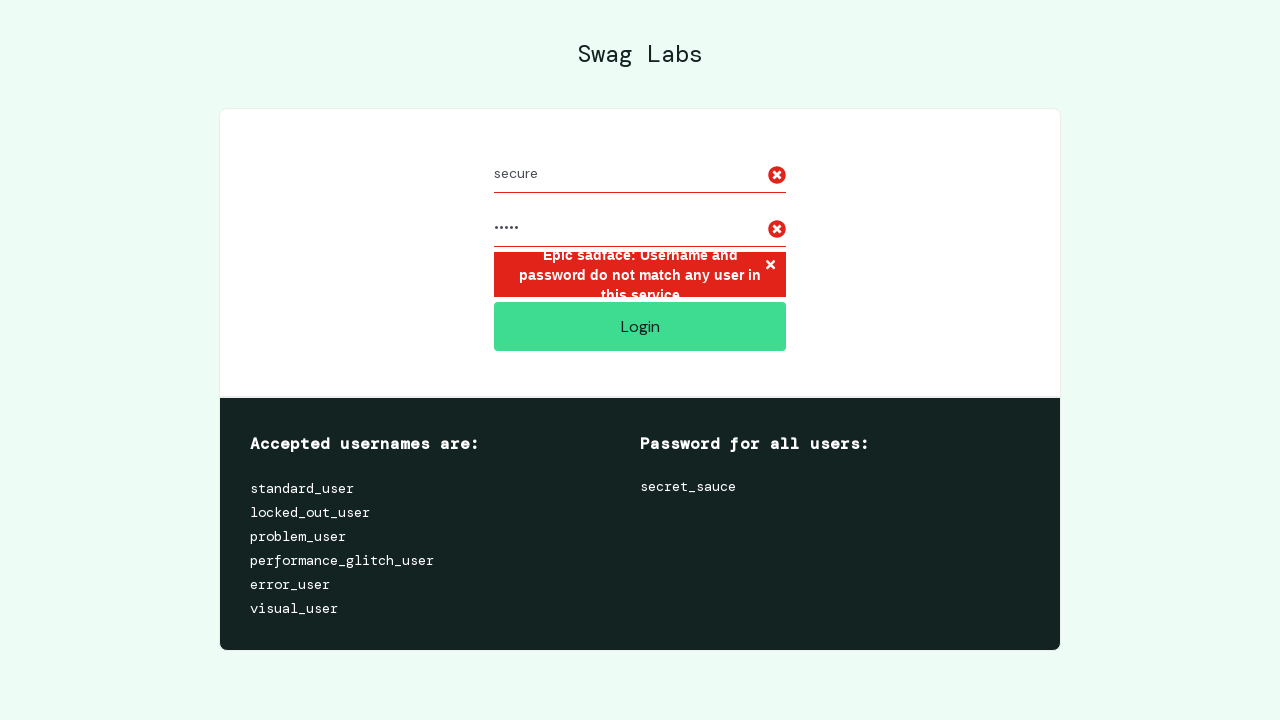

Assertion passed: error message matches expected text
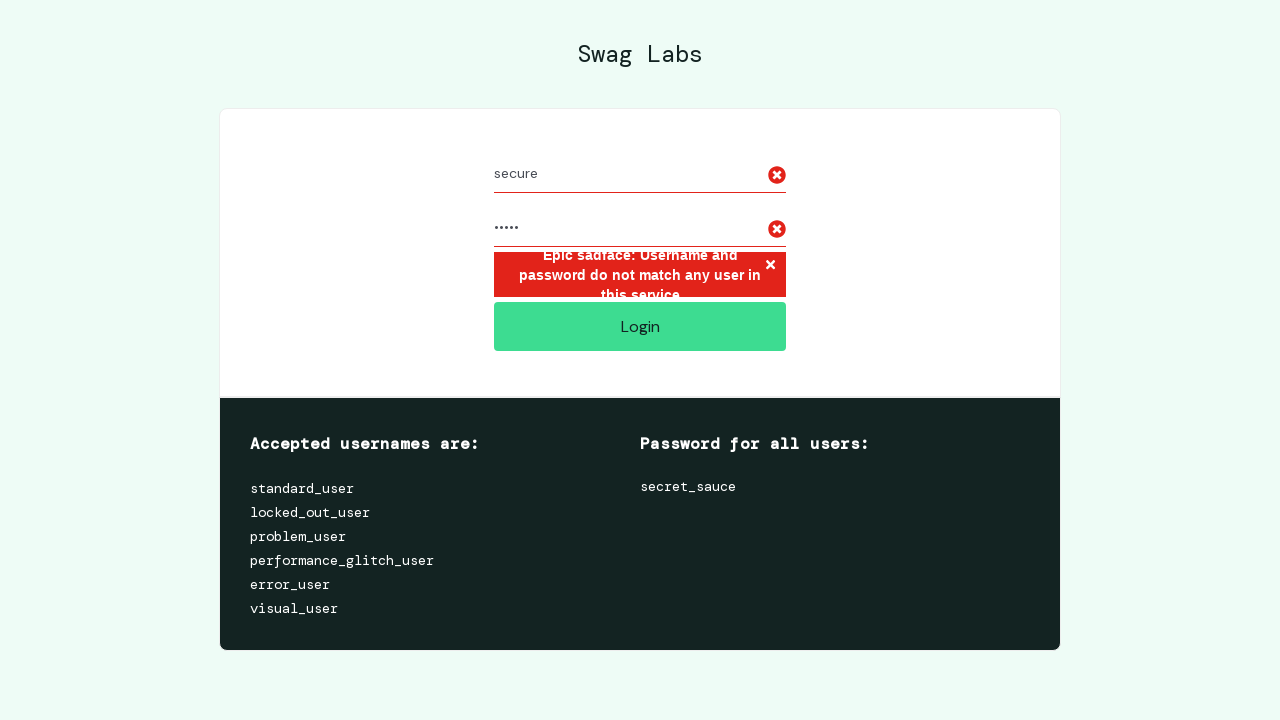

Cleared username field for next test on #user-name
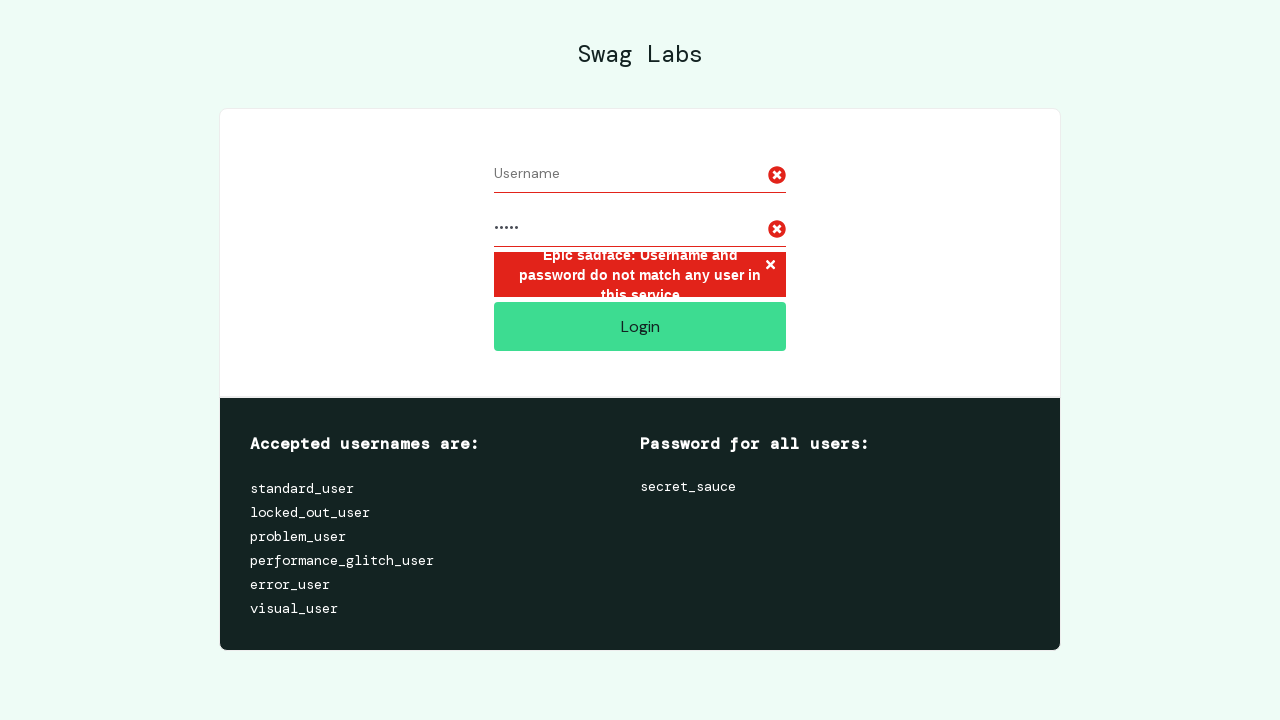

Cleared password field for next test on #password
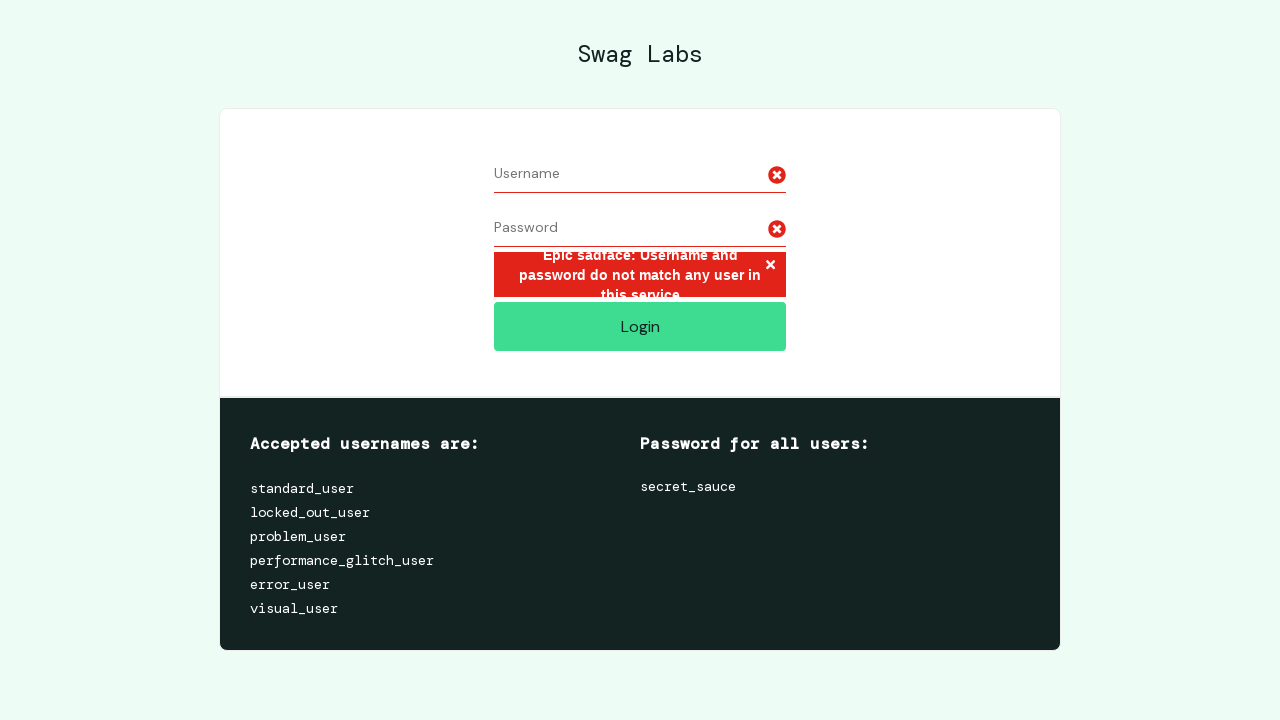

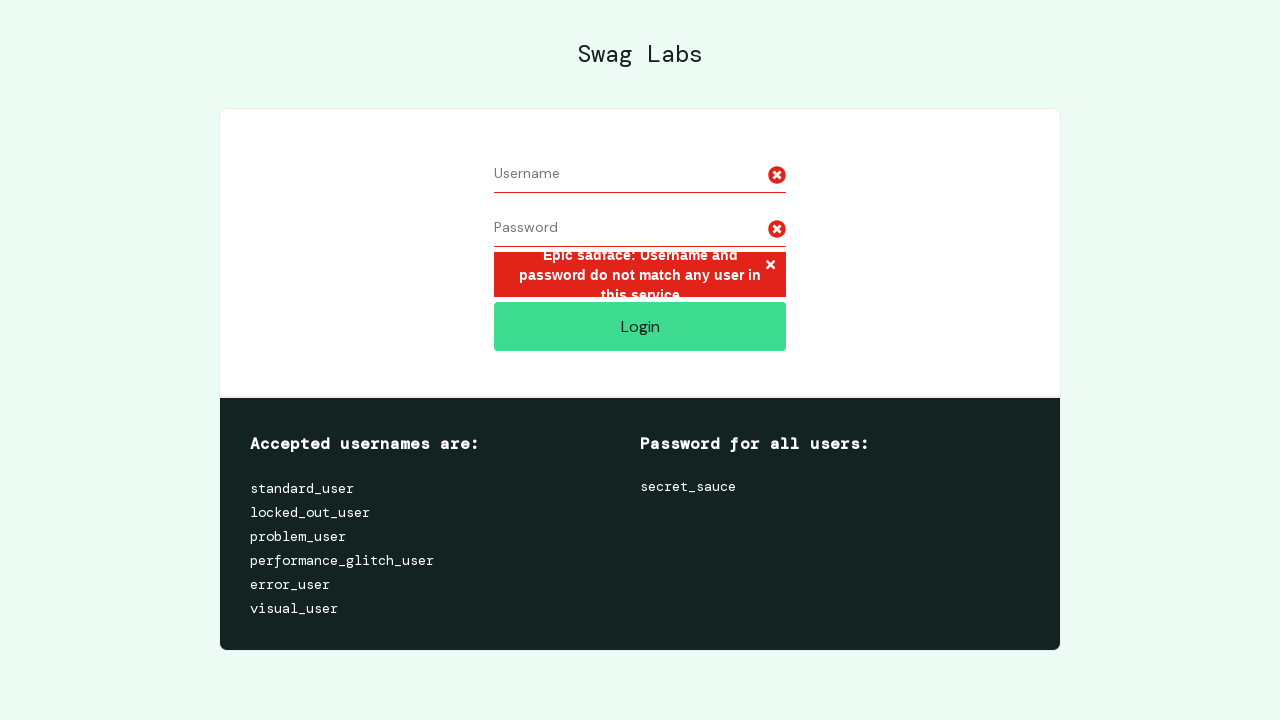